Tests browser window handling by clicking a Facebook social media link that opens a new window, then switches between the parent and child windows to verify navigation works correctly.

Starting URL: https://www.novatesoft.io/

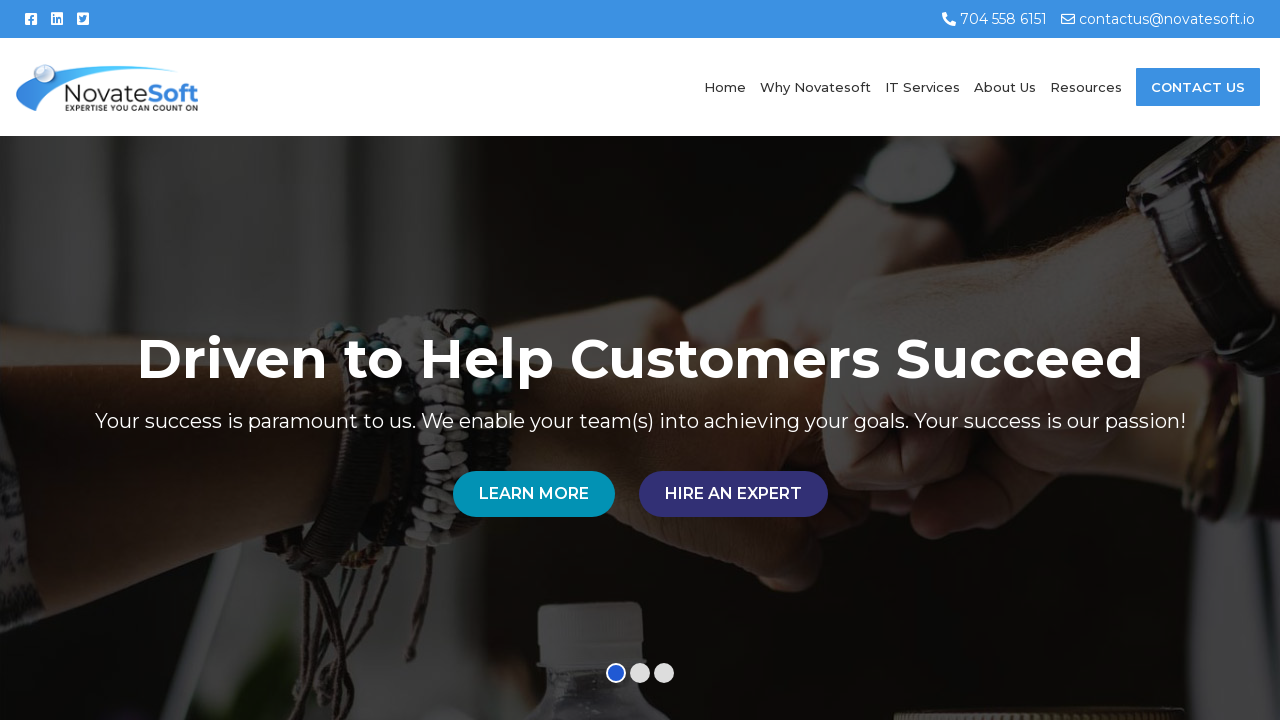

Clicked Facebook social media link to open new window at (31, 19) on xpath=//i[@class='fab fa-facebook-square']
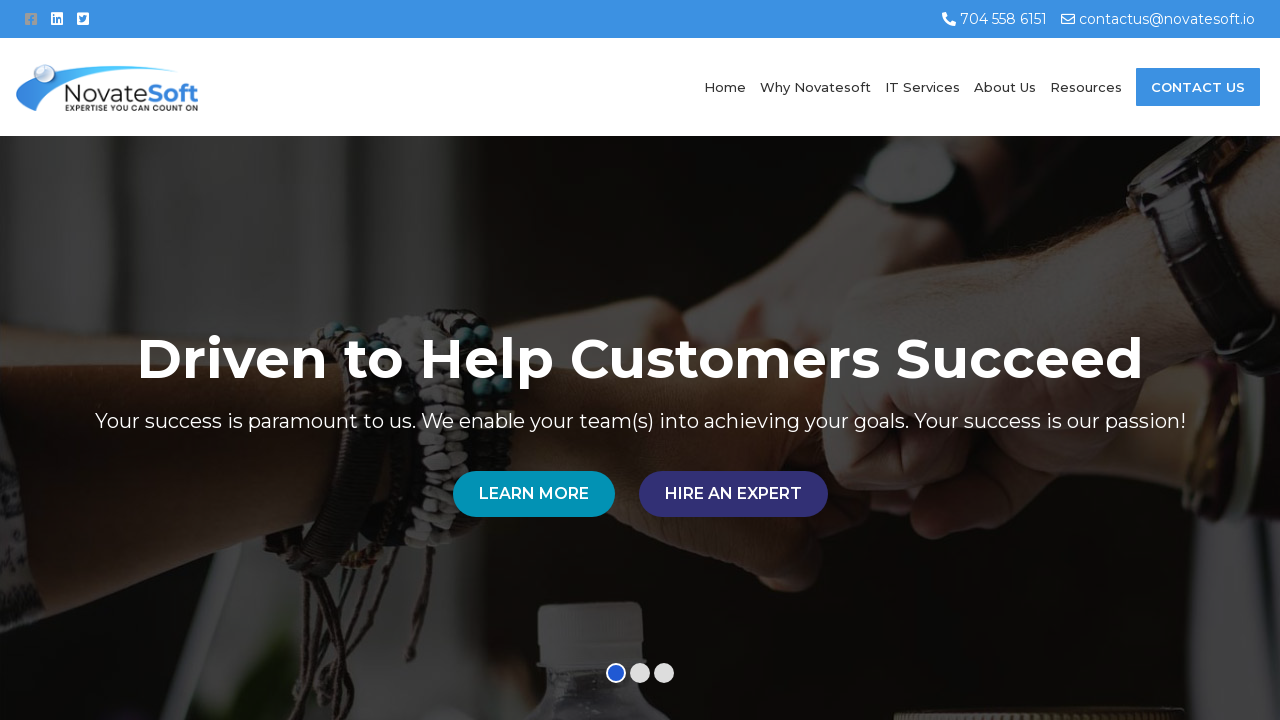

Captured new window/page object after Facebook link click
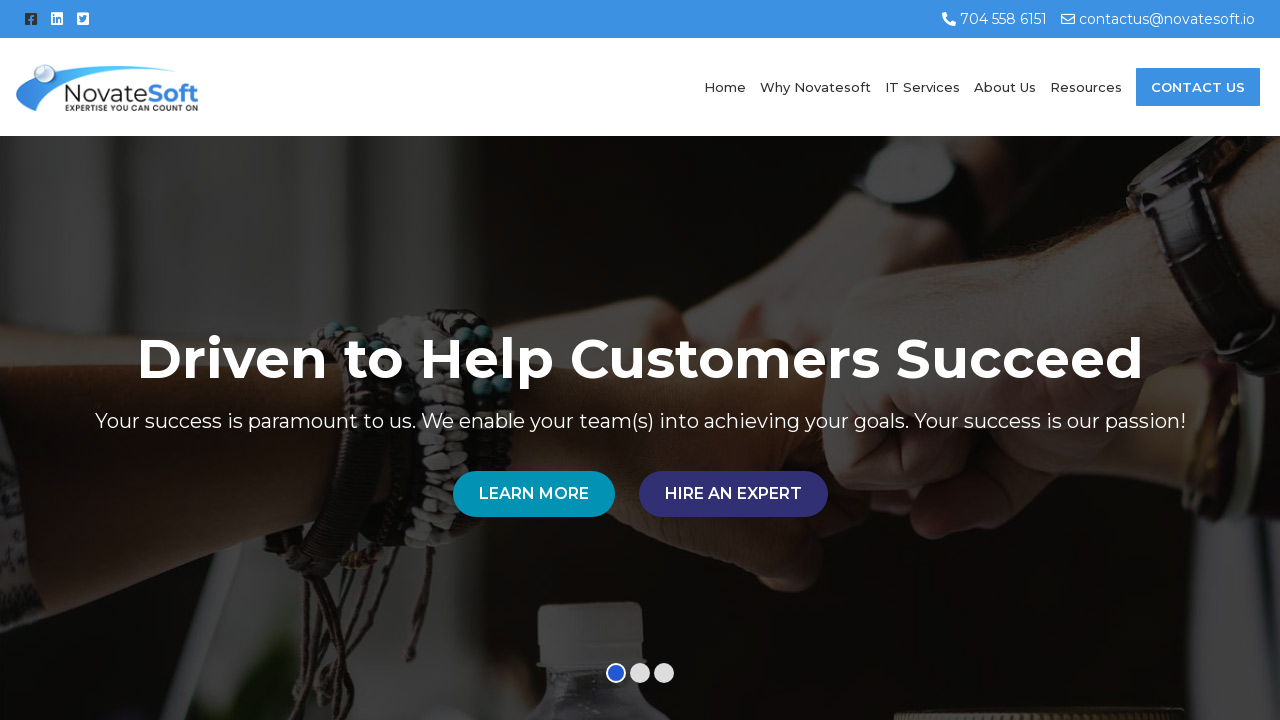

Waited for new window to load completely
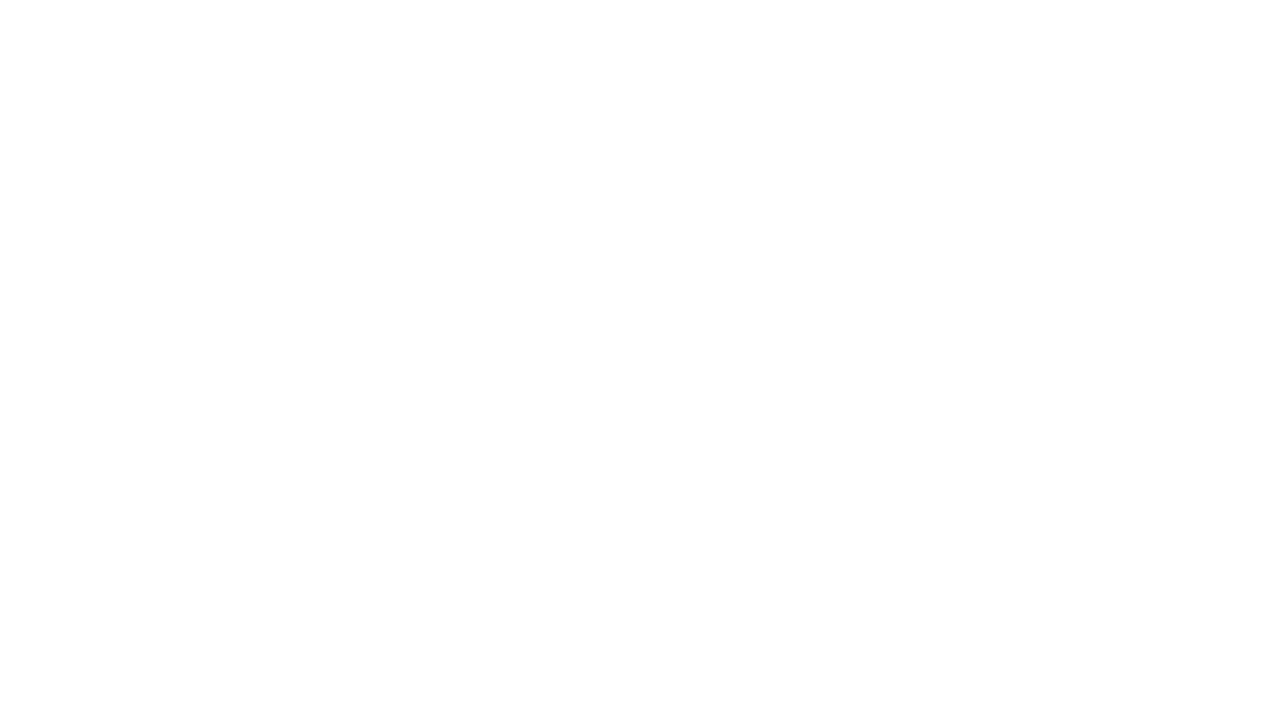

Switched to parent window
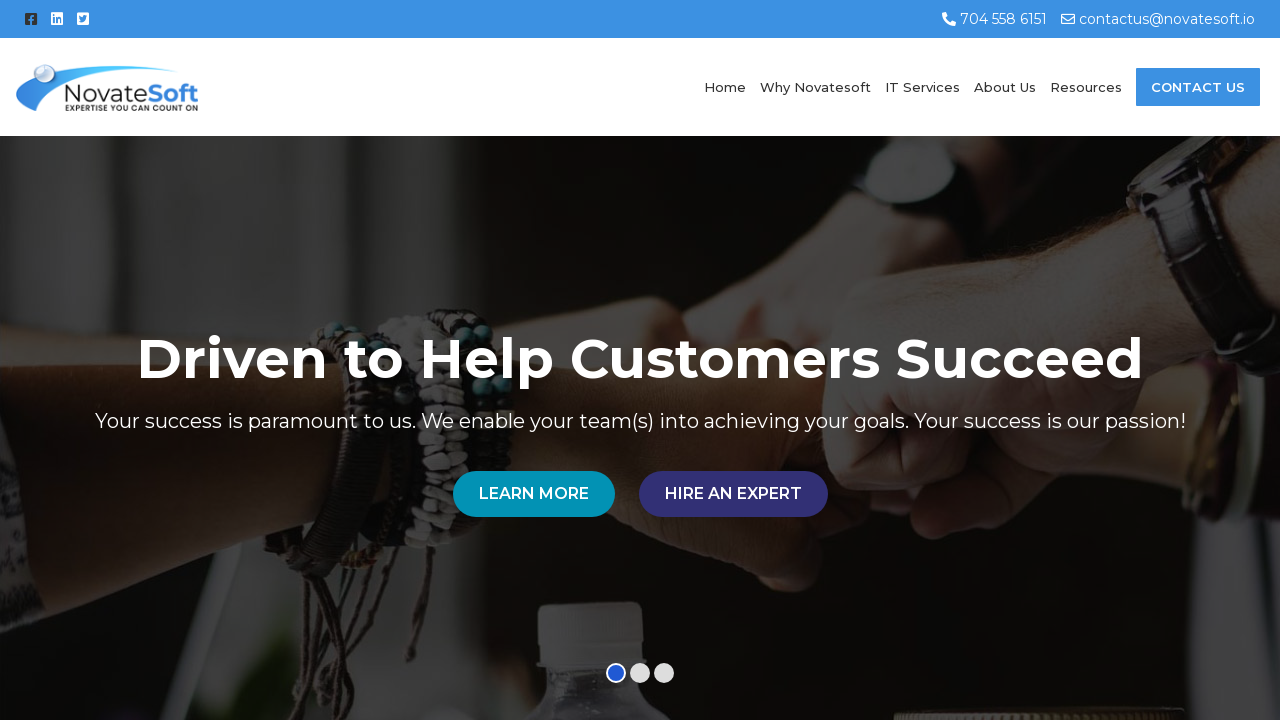

Retrieved parent window title: 'Driven to Help Customers Succeed - Novatesoft'
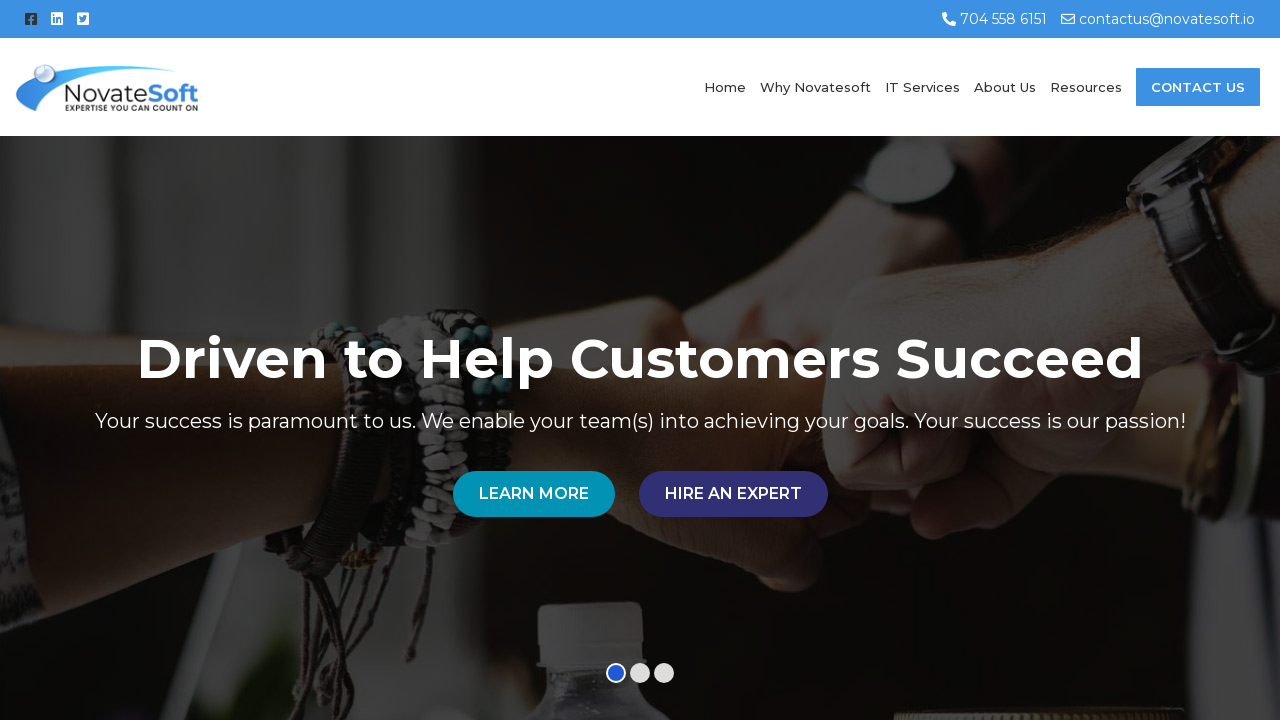

Switched to child window (Facebook)
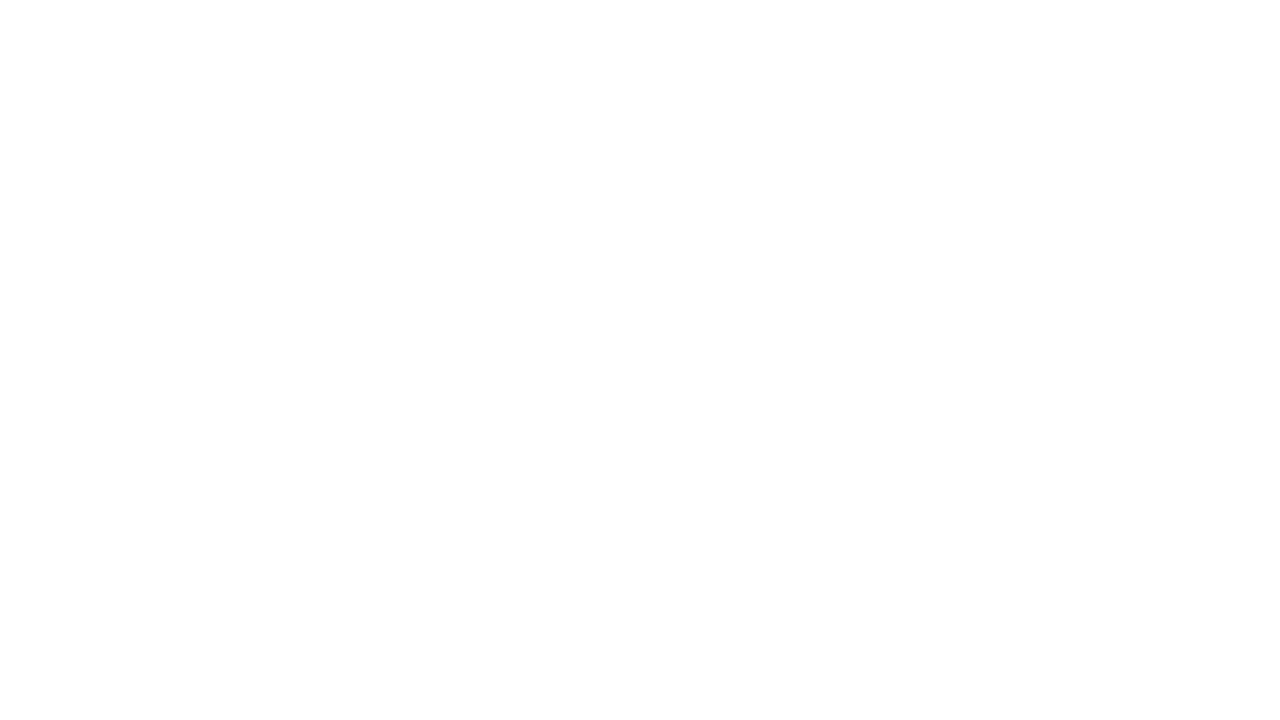

Retrieved child window title: ''
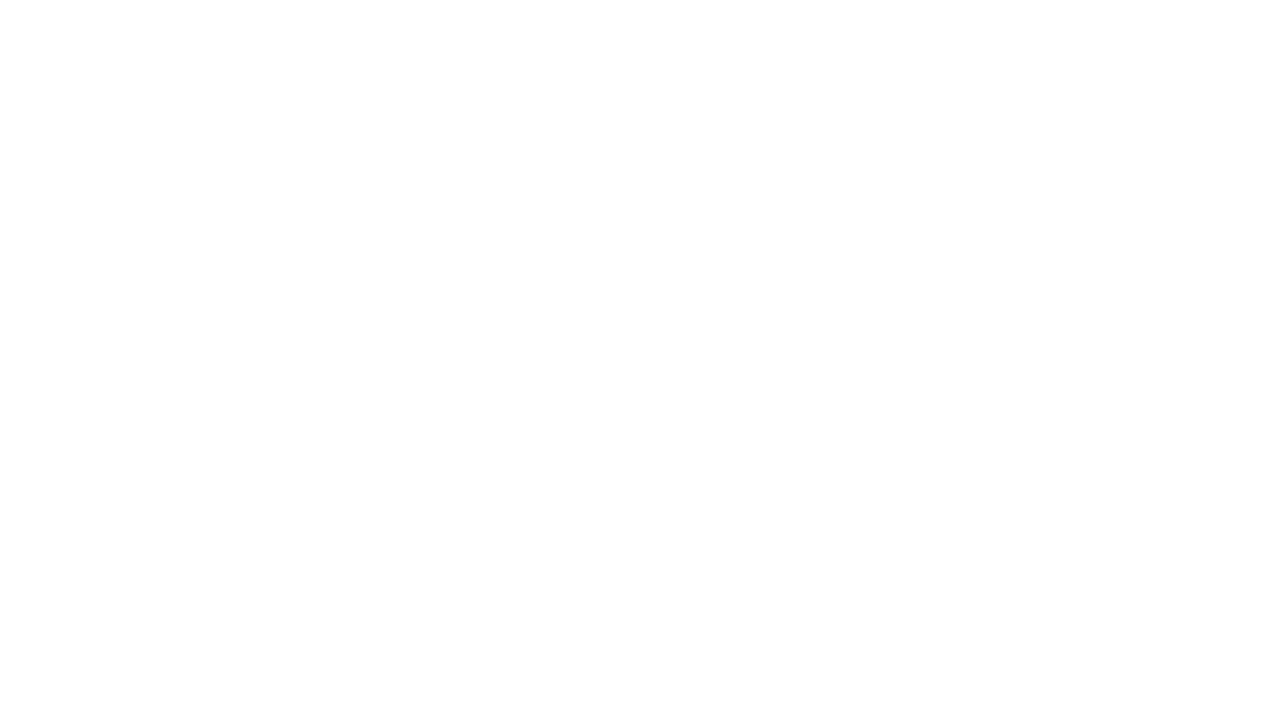

Closed child window
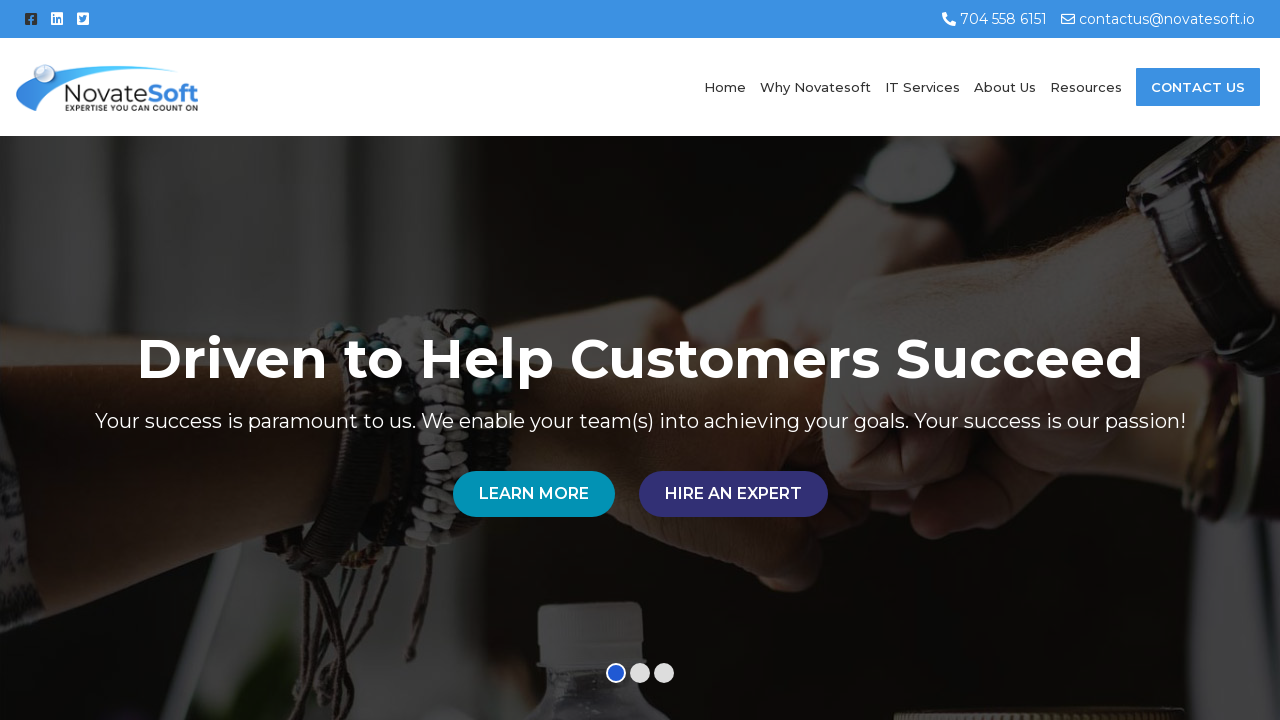

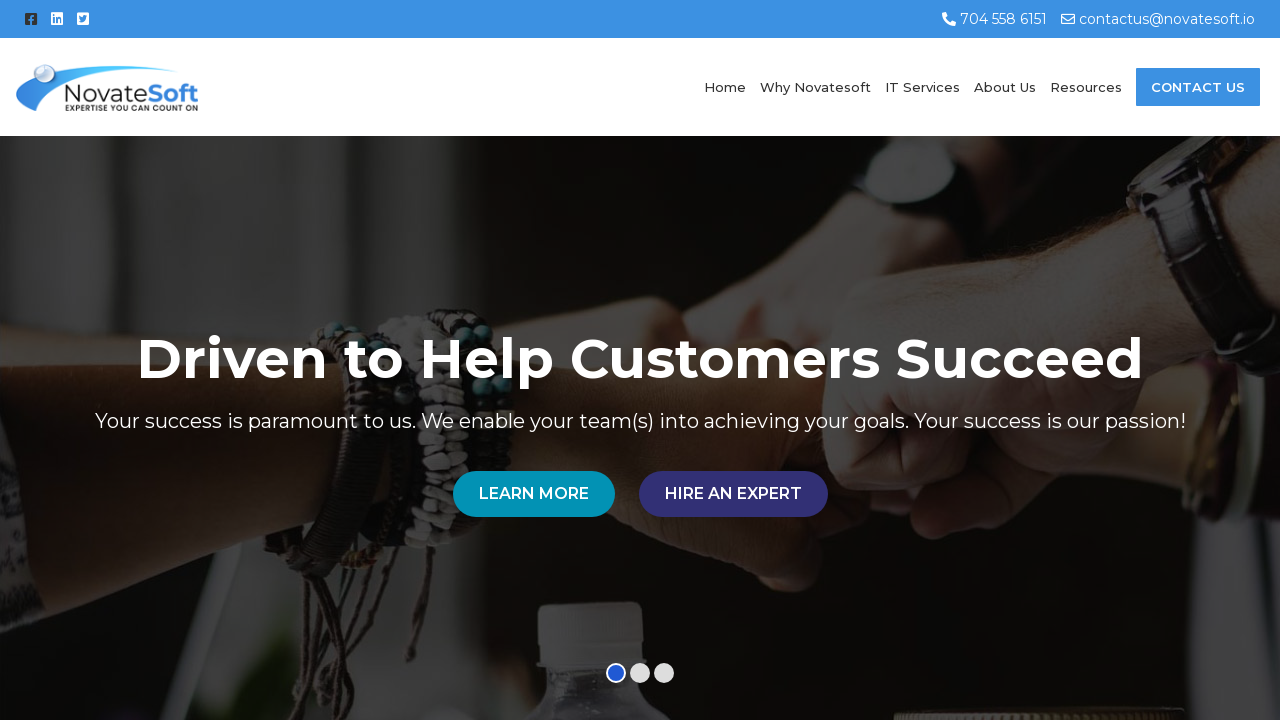